Tests drag and drop functionality on jQueryUI demo page by switching to an iframe and dragging an element to a drop target

Starting URL: https://jqueryui.com/droppable/

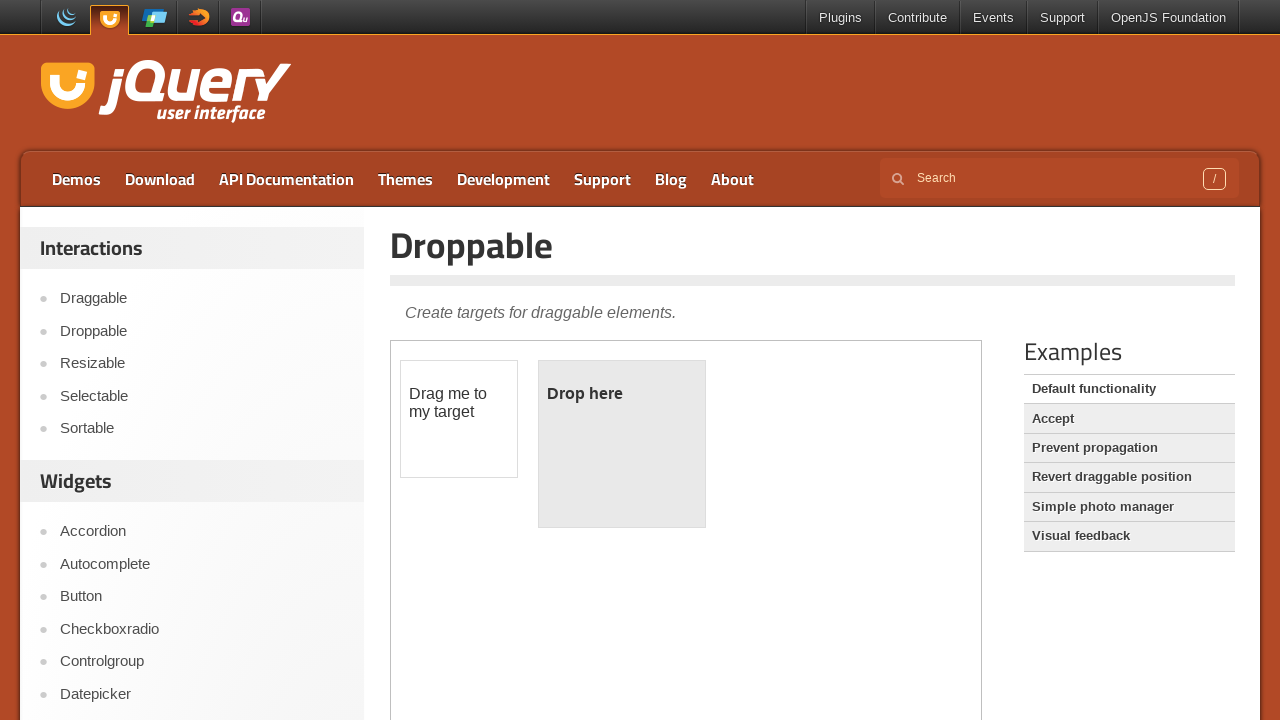

Navigated to jQueryUI droppable demo page
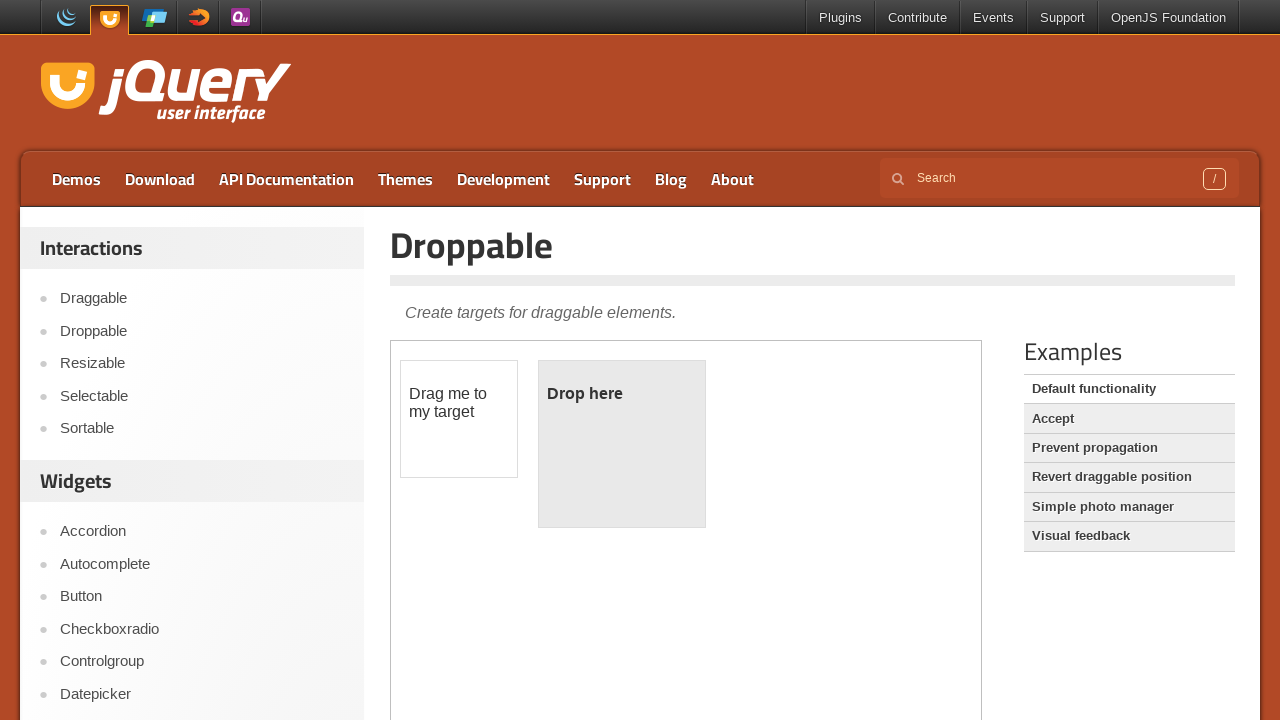

Located and switched to demo iframe
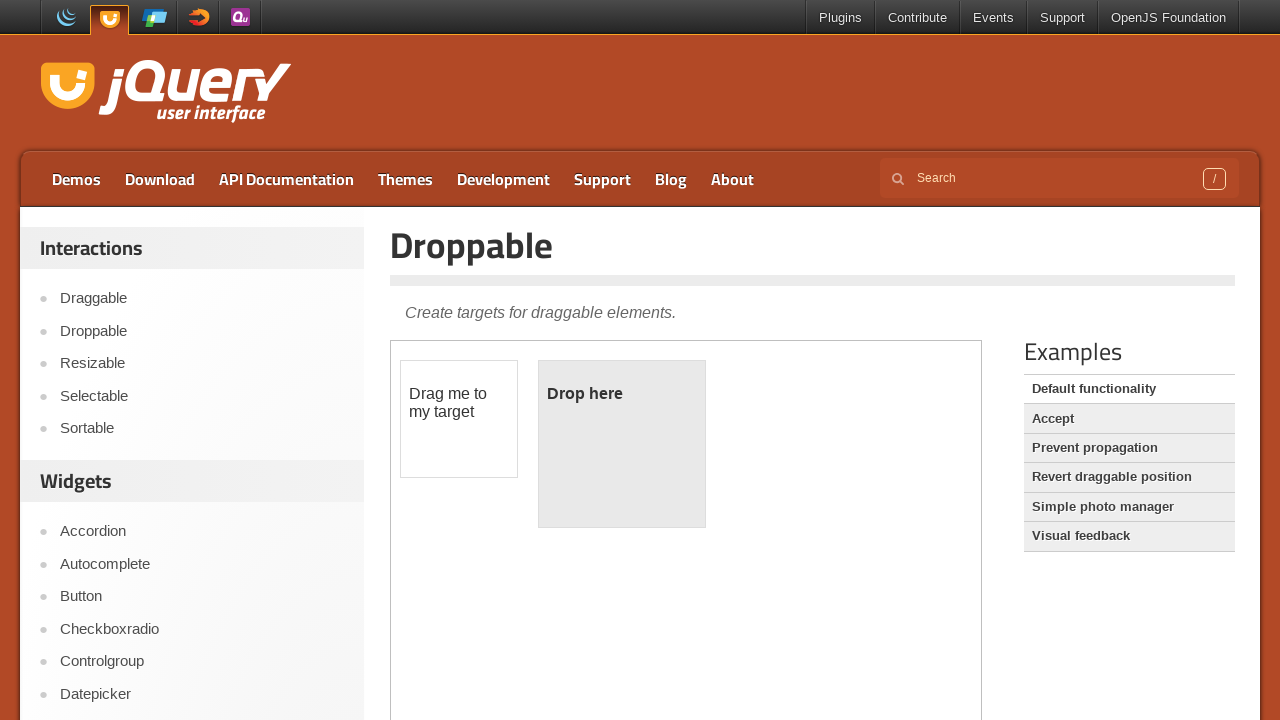

Located draggable element within iframe
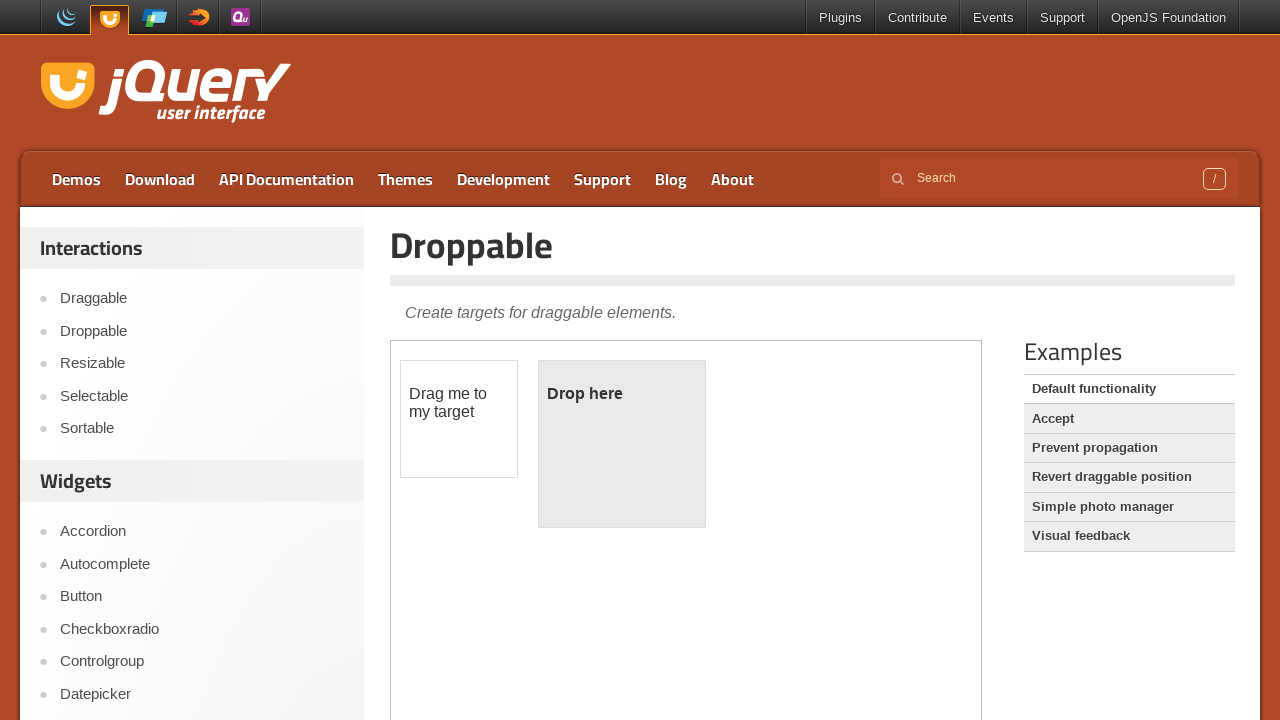

Located droppable target element within iframe
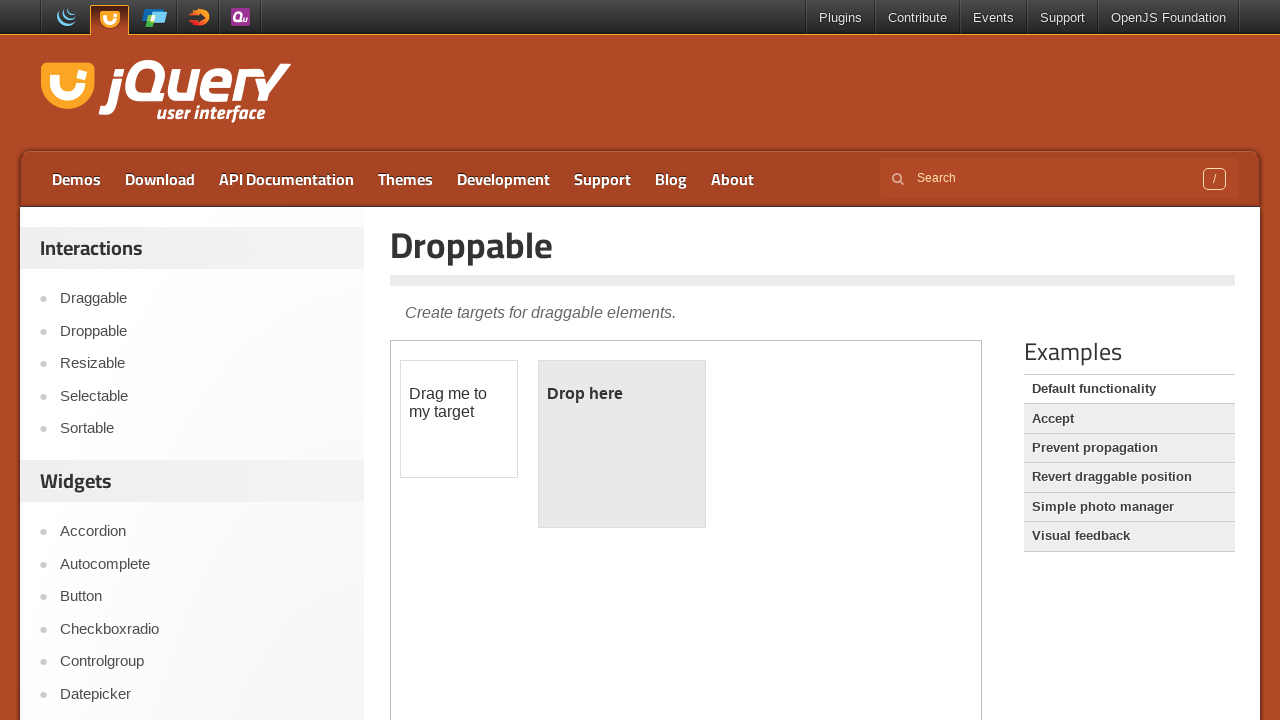

Dragged source element to target drop zone at (622, 444)
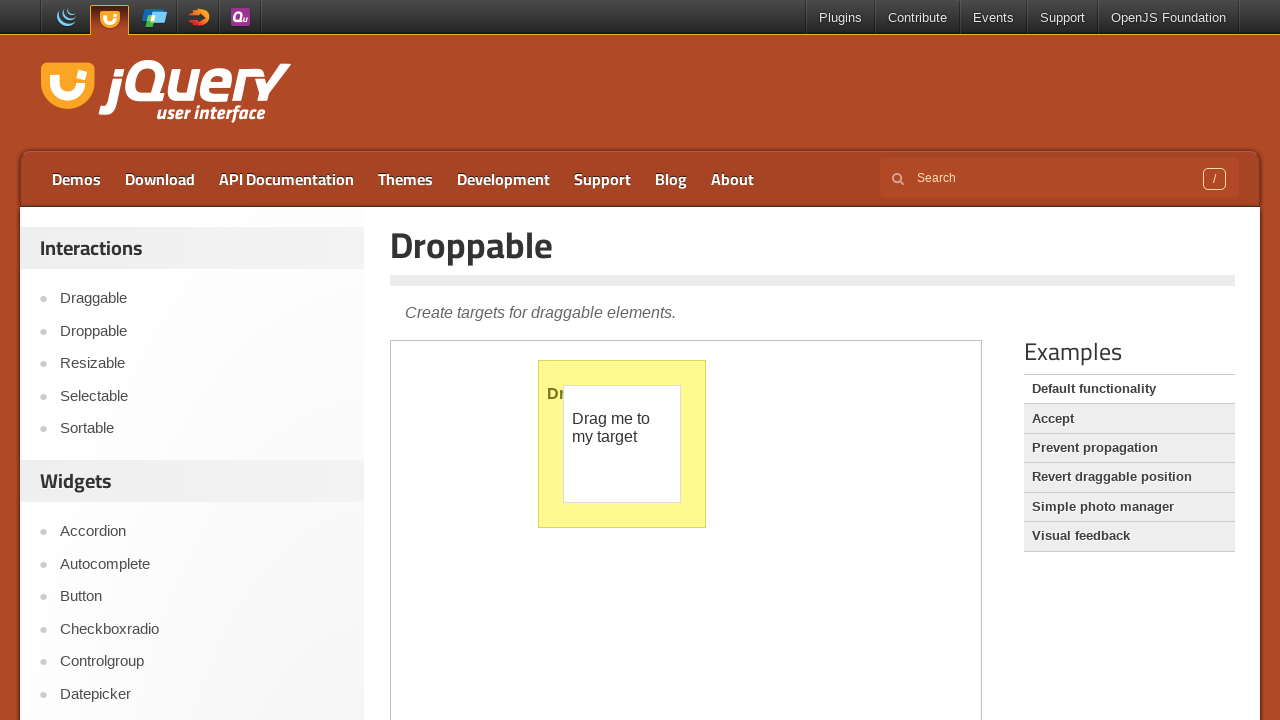

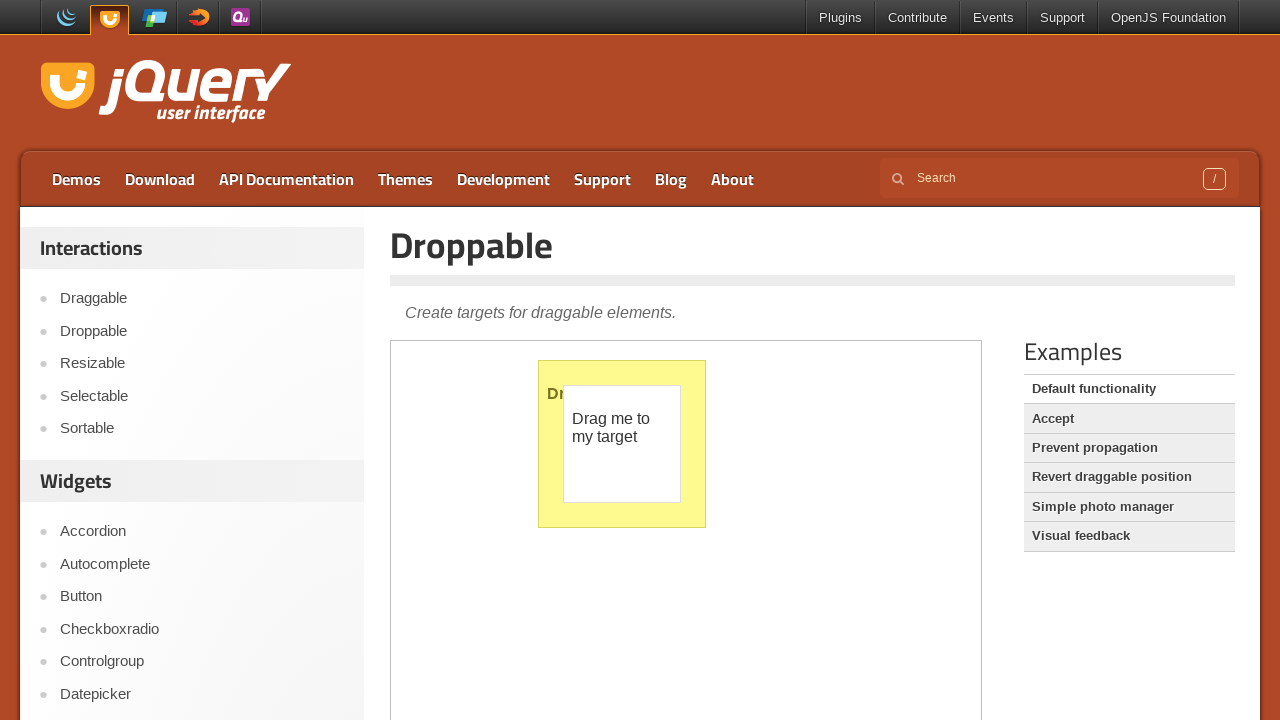